Tests hover functionality by hovering over each profile, verifying the displayed name, and clicking view profile links

Starting URL: http://the-internet.herokuapp.com/hovers

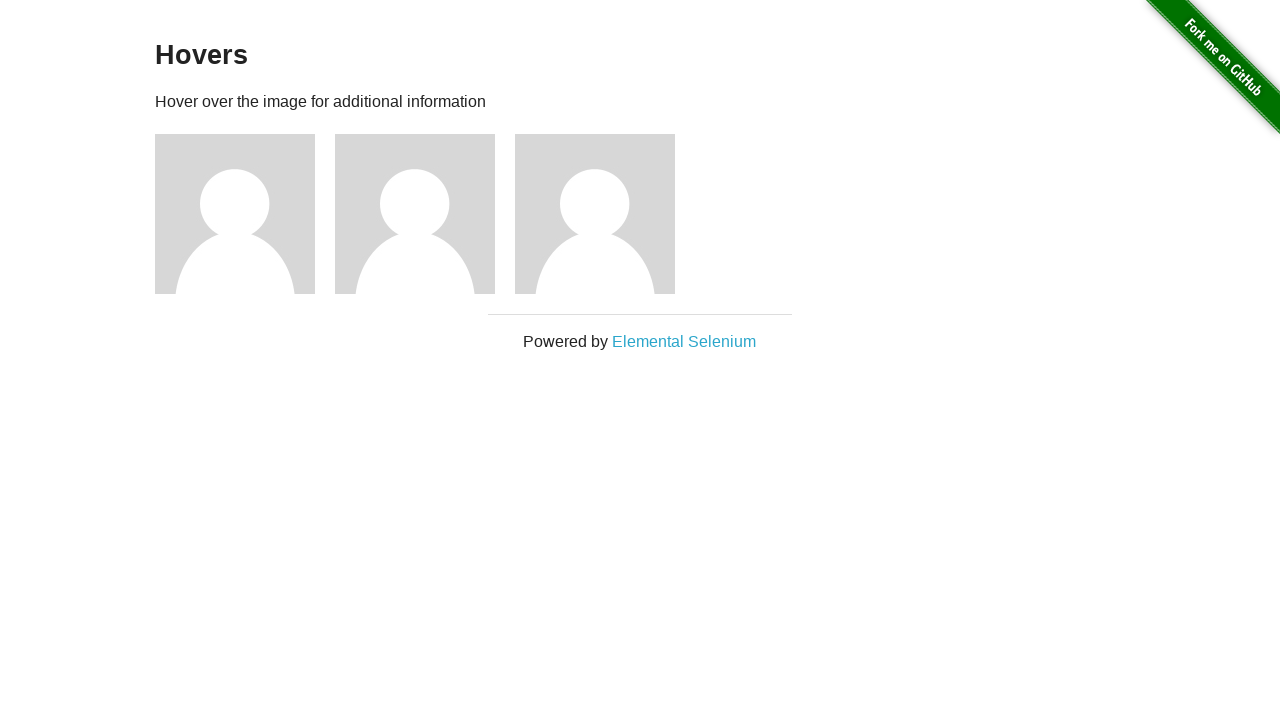

Waited for profile figures to be visible
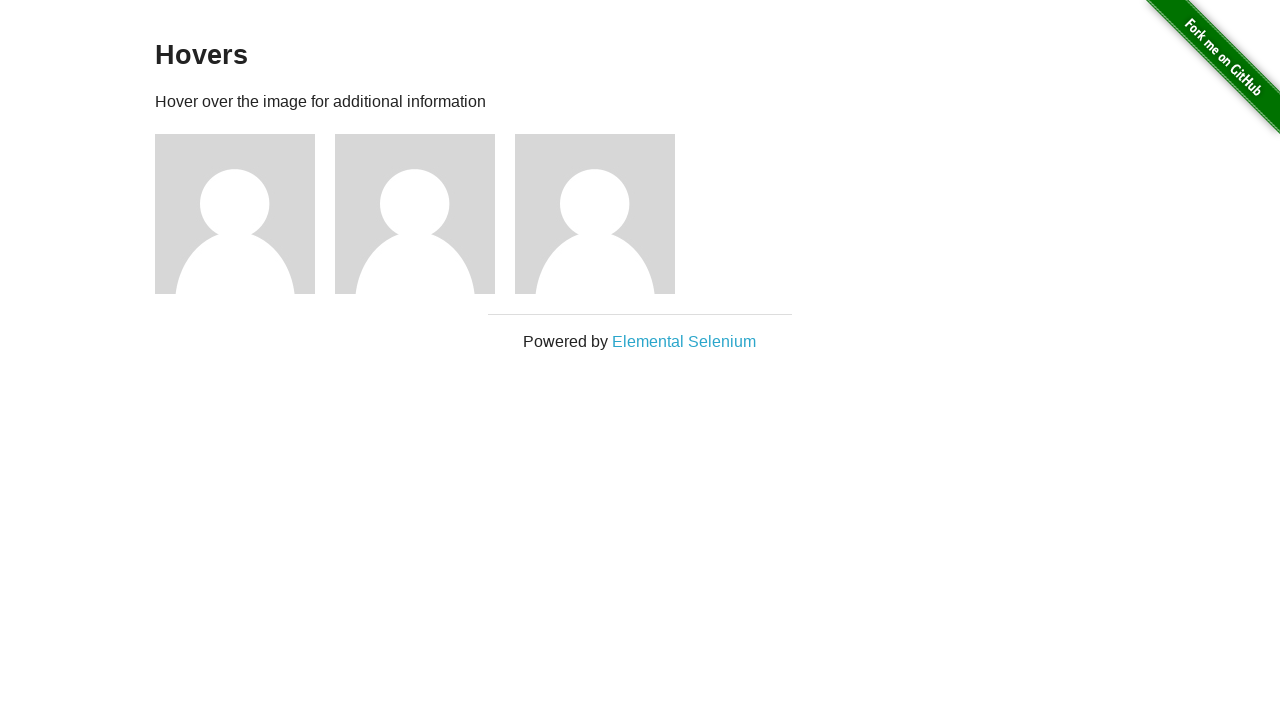

Hovered over profile 1 image at (245, 214) on .figure >> nth=0
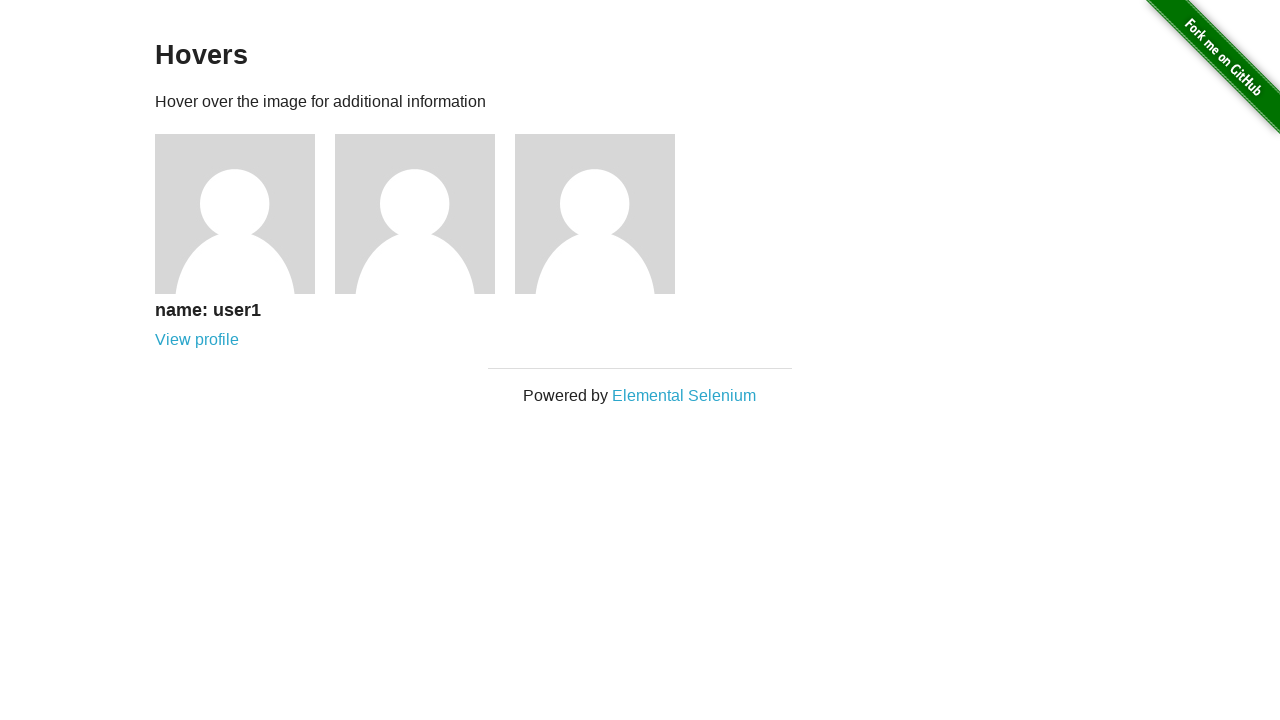

Profile 1 caption appeared on hover
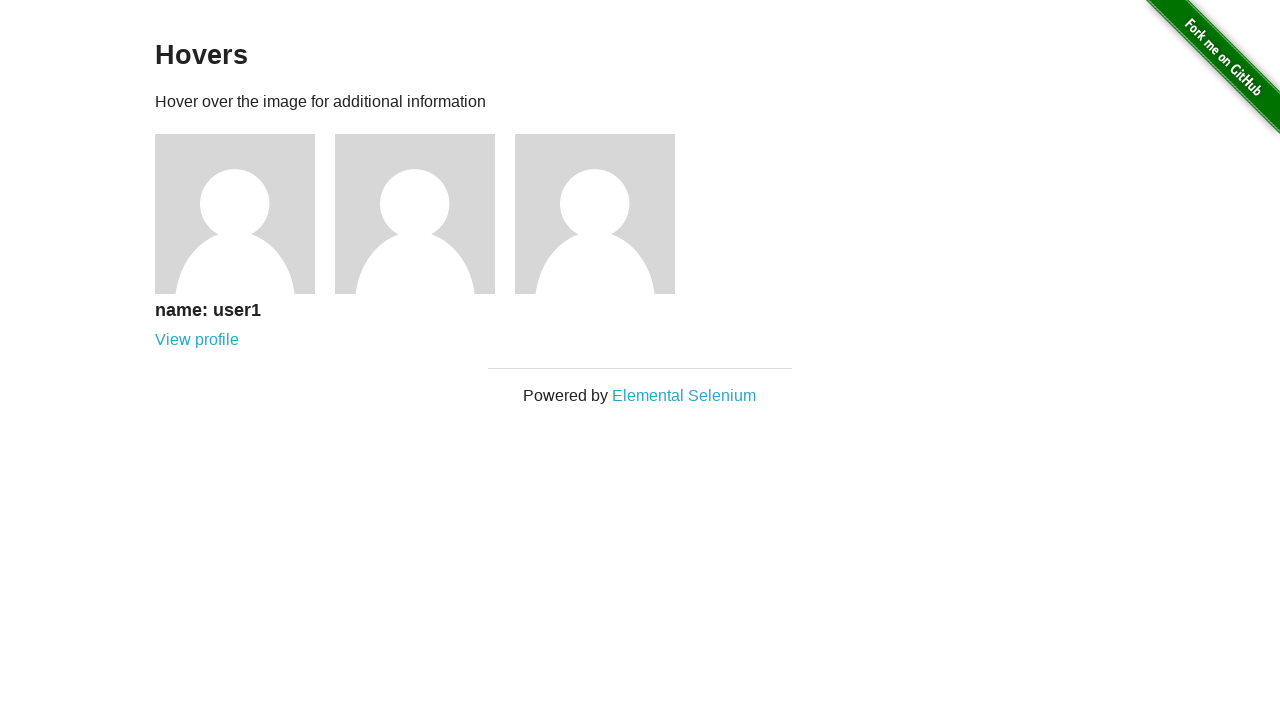

Verified profile 1 displays user1 name
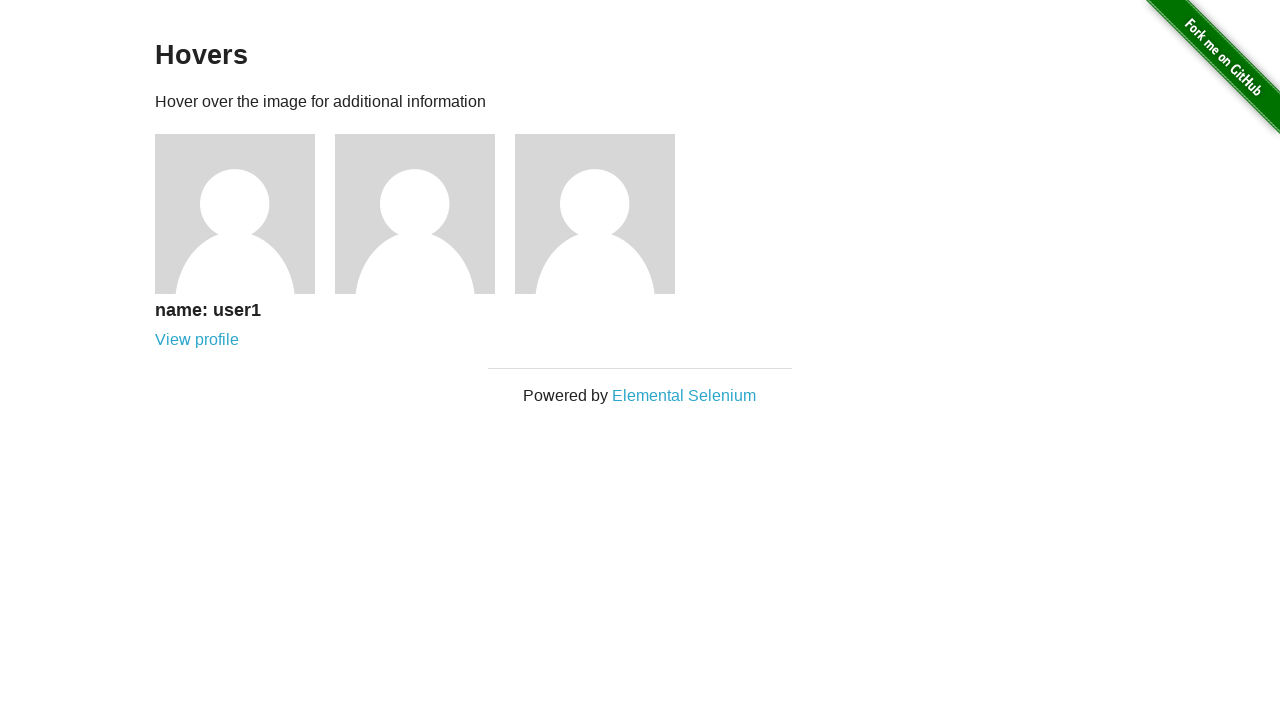

Clicked 'View profile' link for user1 at (197, 340) on .figure >> nth=0 >> a
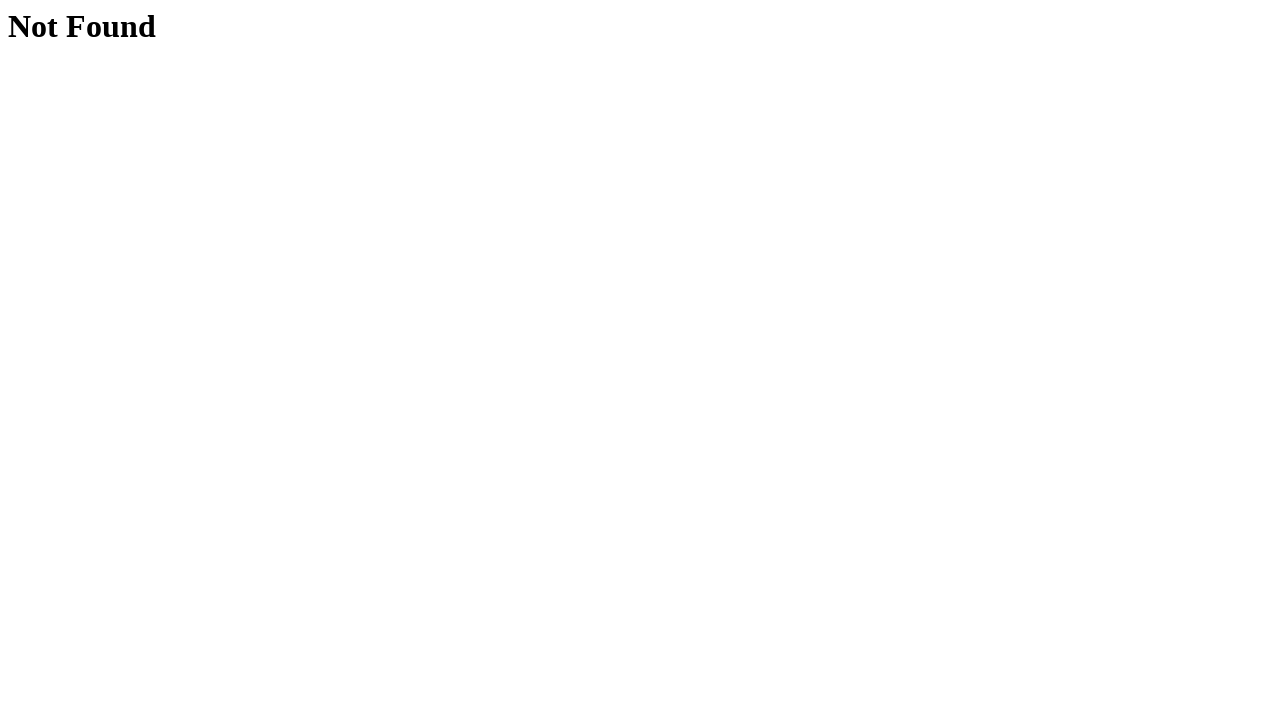

404 error page loaded for user1
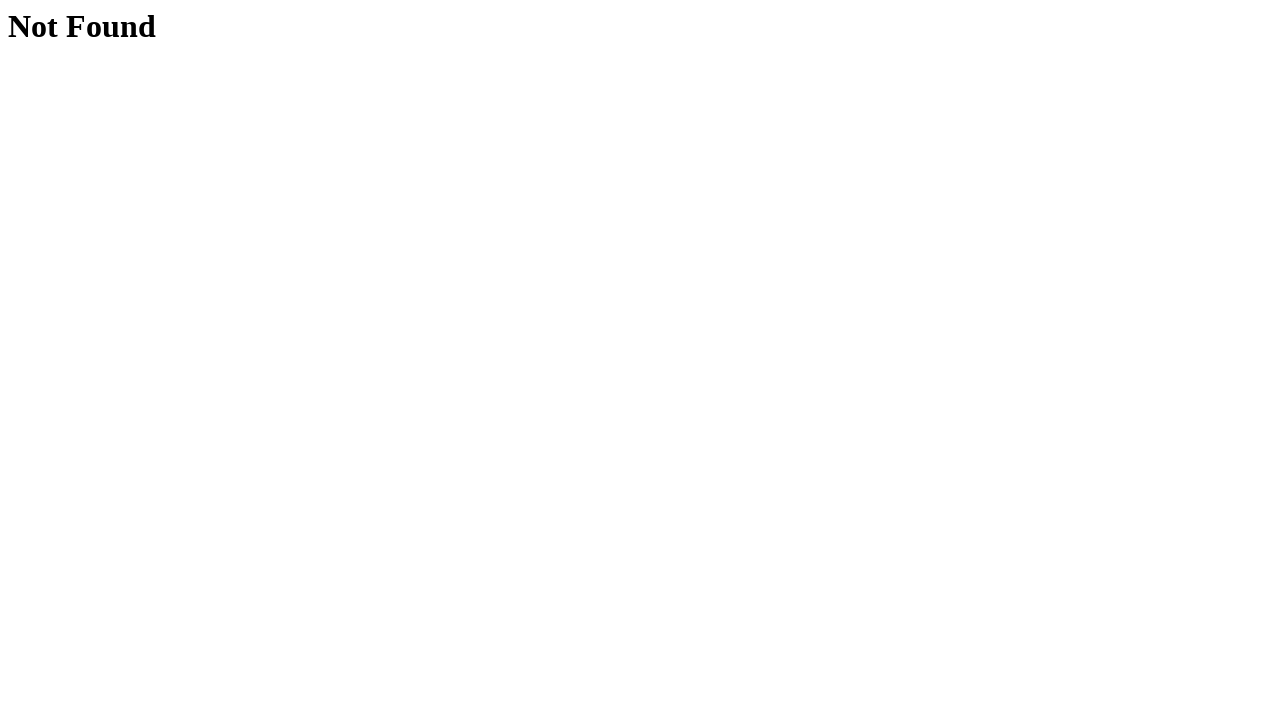

Verified 'Not Found' error message displayed for user1
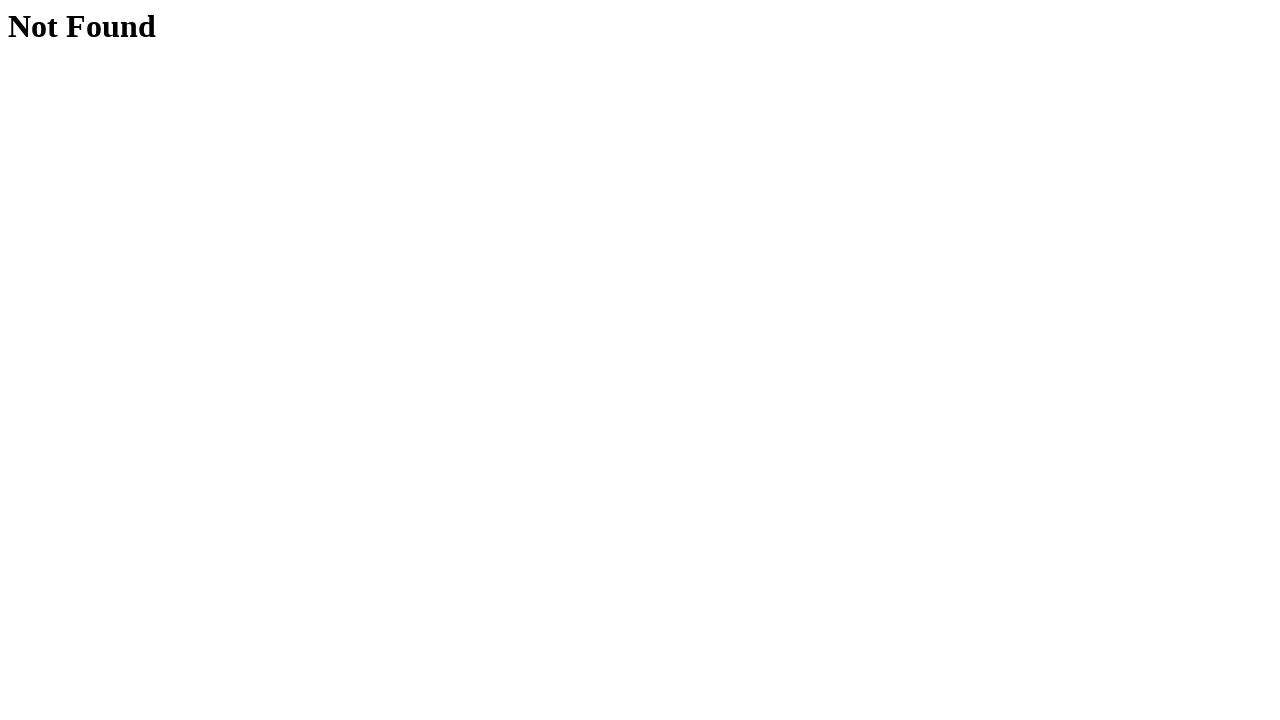

Navigated back to hovers page
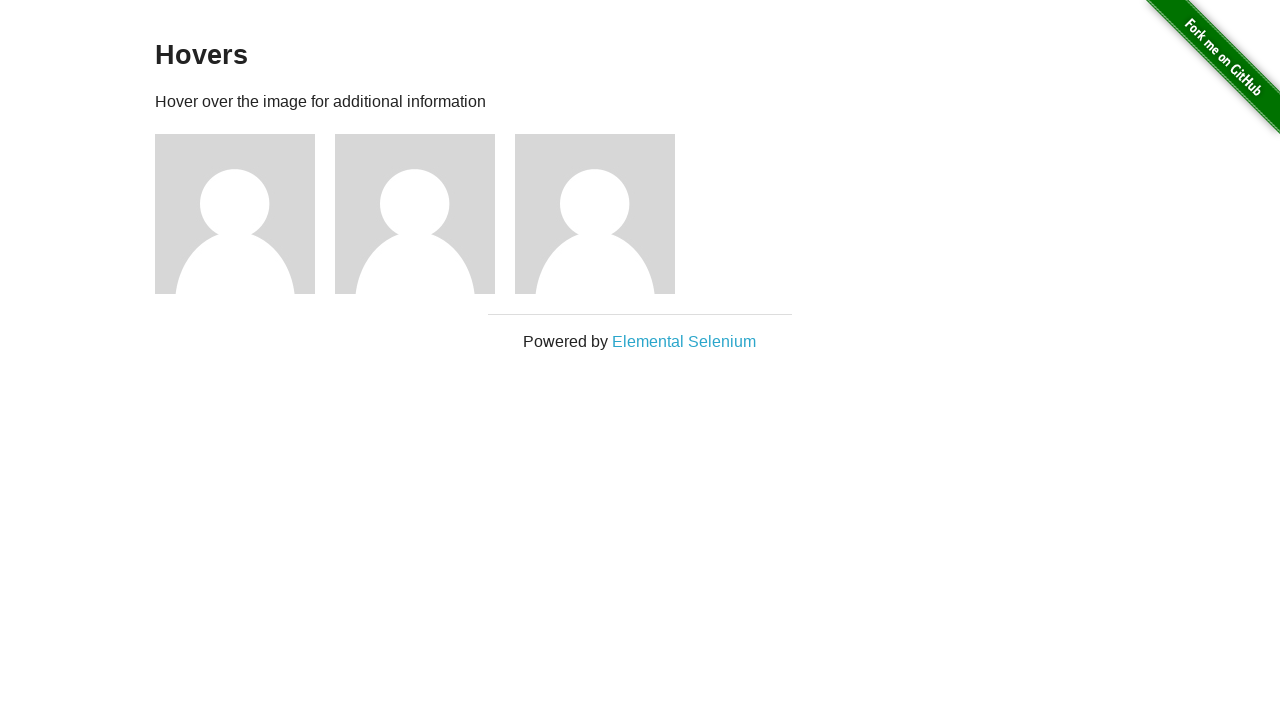

Profile figures reloaded for next iteration
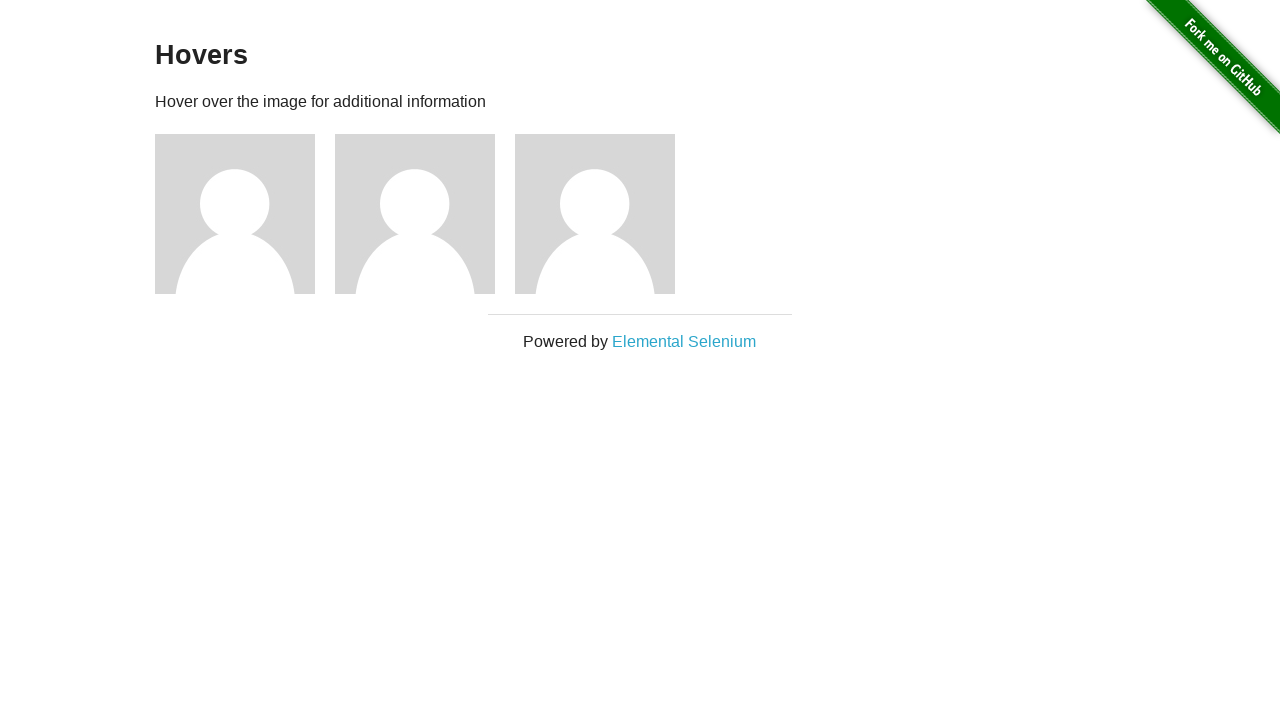

Hovered over profile 2 image at (425, 214) on .figure >> nth=1
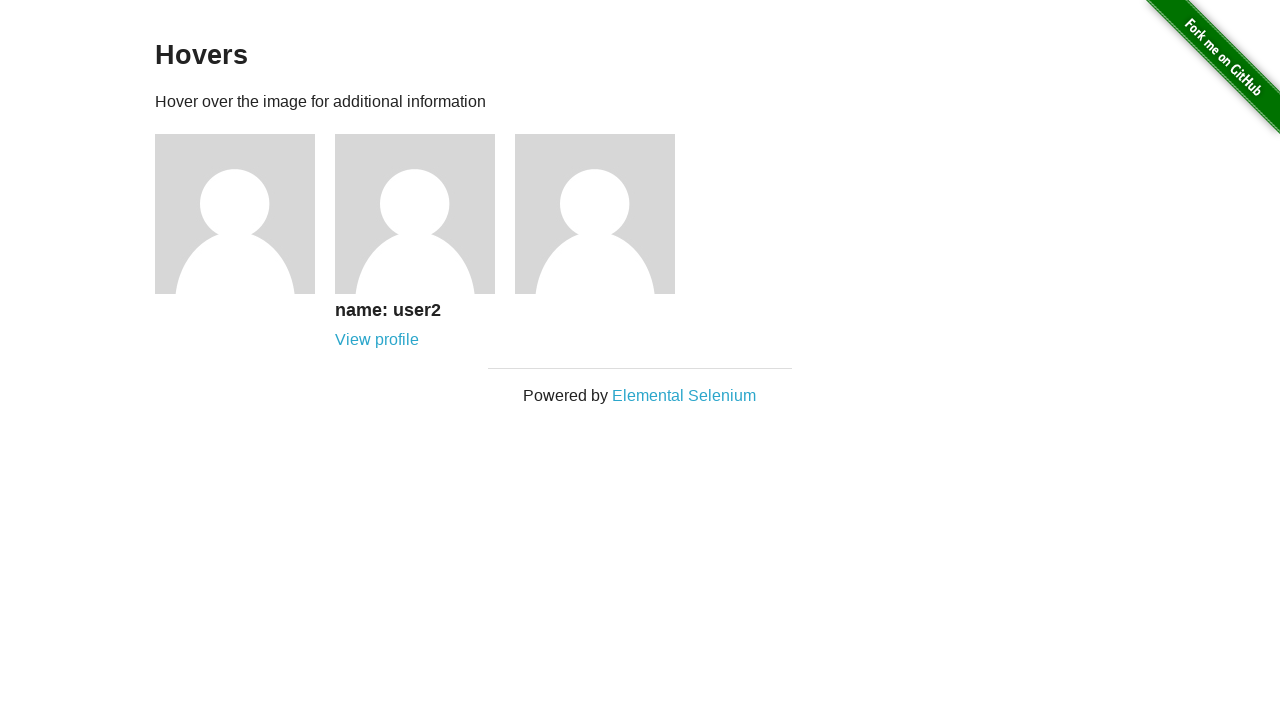

Profile 2 caption appeared on hover
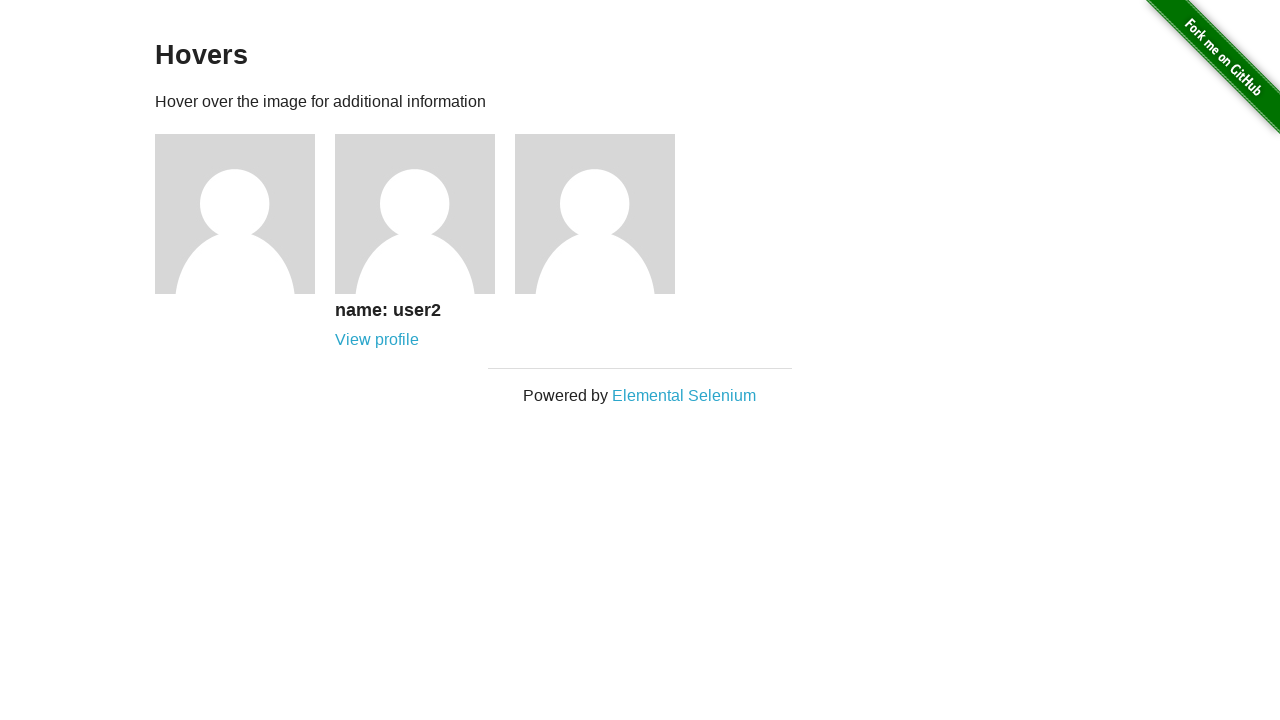

Verified profile 2 displays user2 name
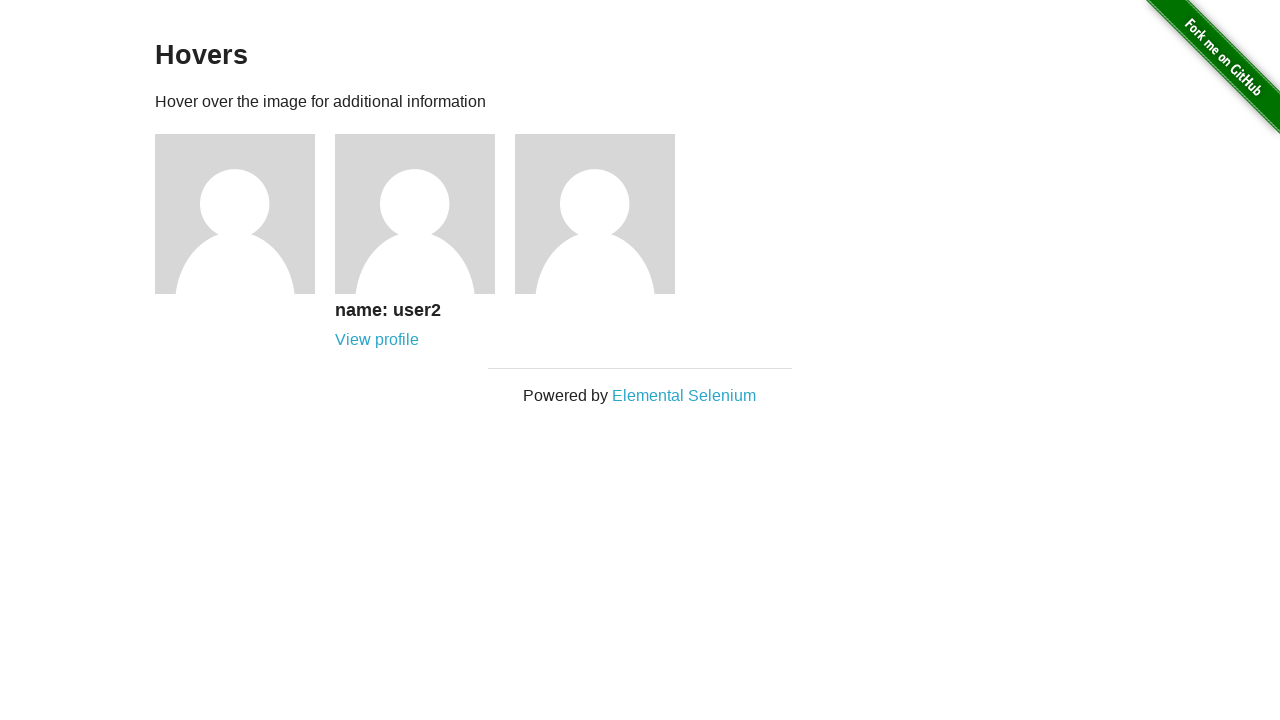

Clicked 'View profile' link for user2 at (377, 340) on .figure >> nth=1 >> a
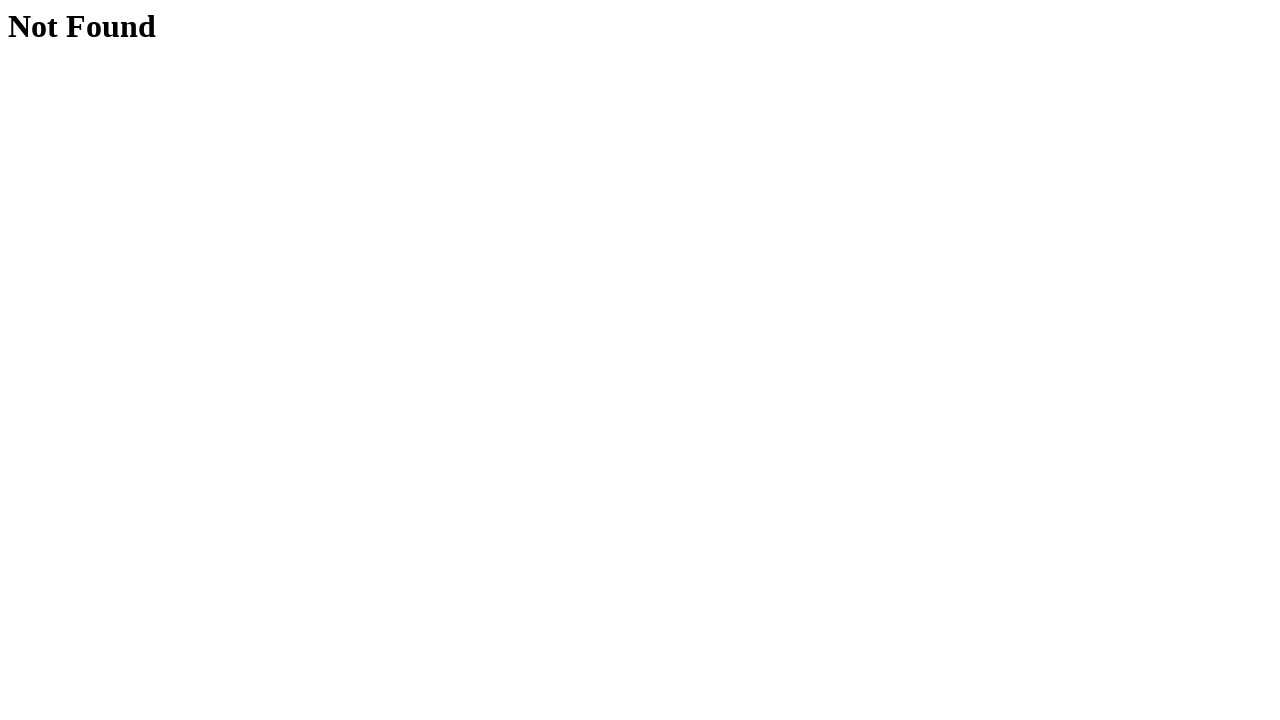

404 error page loaded for user2
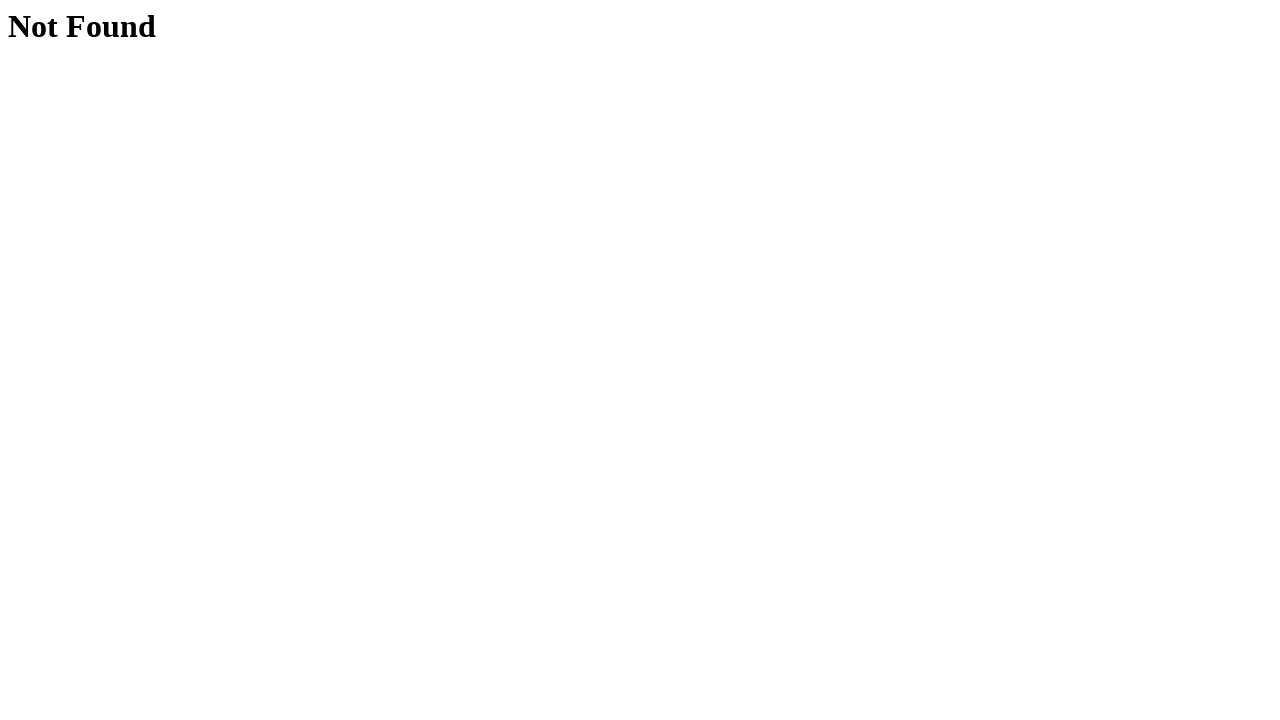

Verified 'Not Found' error message displayed for user2
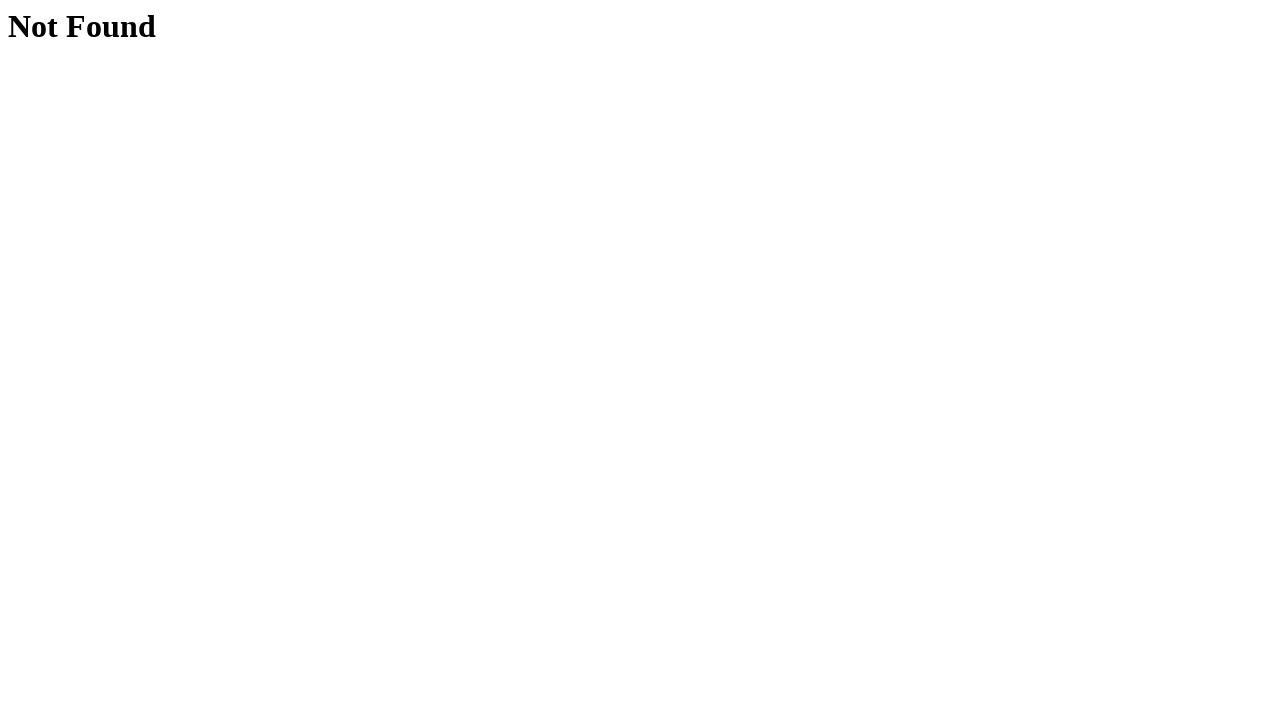

Navigated back to hovers page
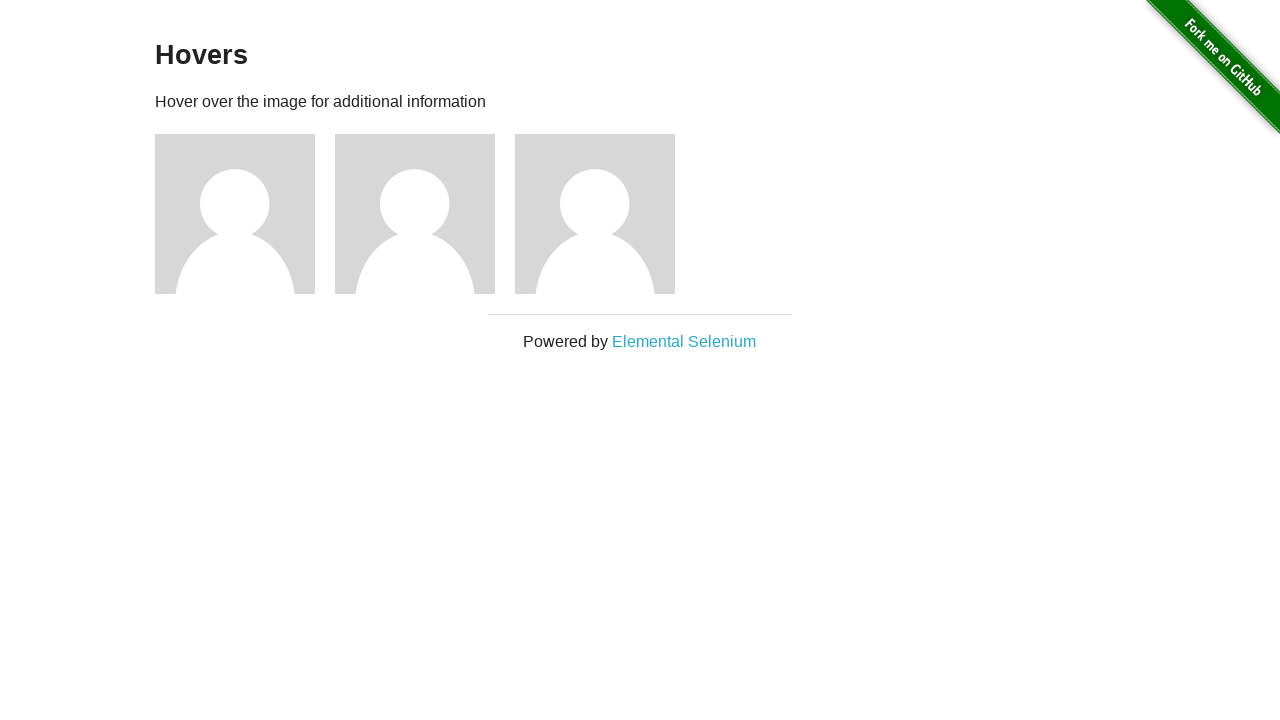

Profile figures reloaded for next iteration
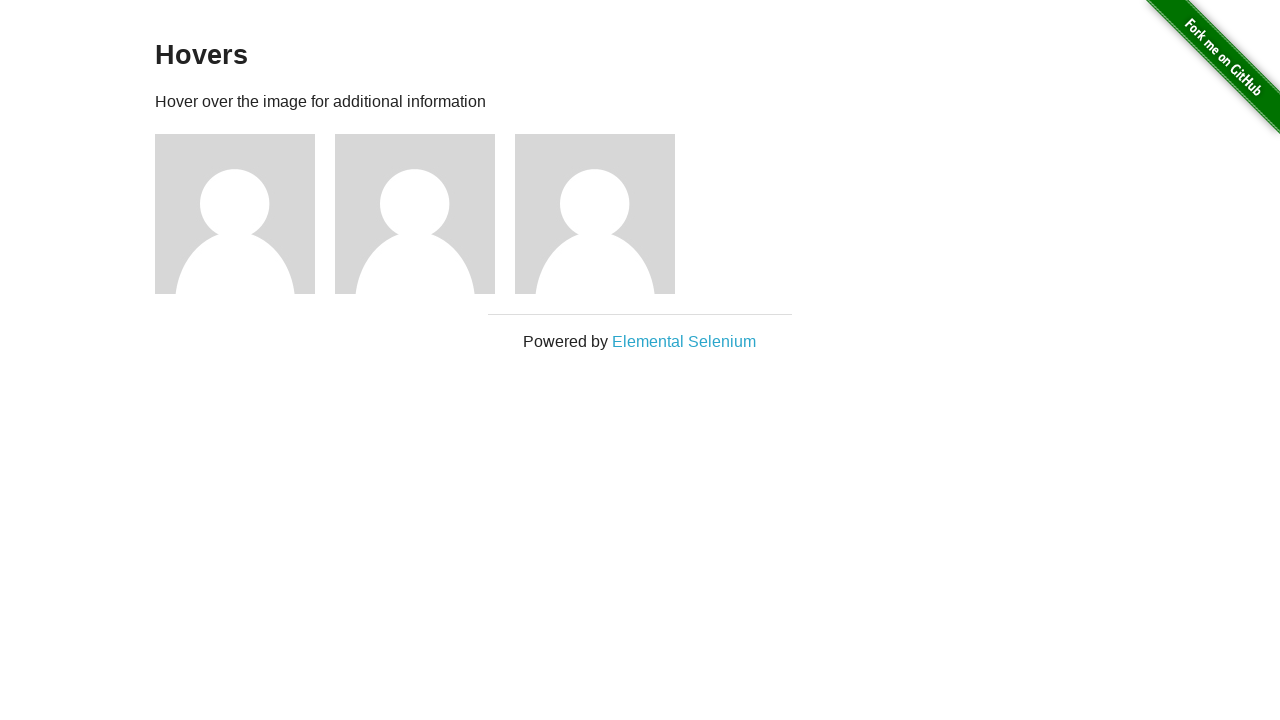

Hovered over profile 3 image at (605, 214) on .figure >> nth=2
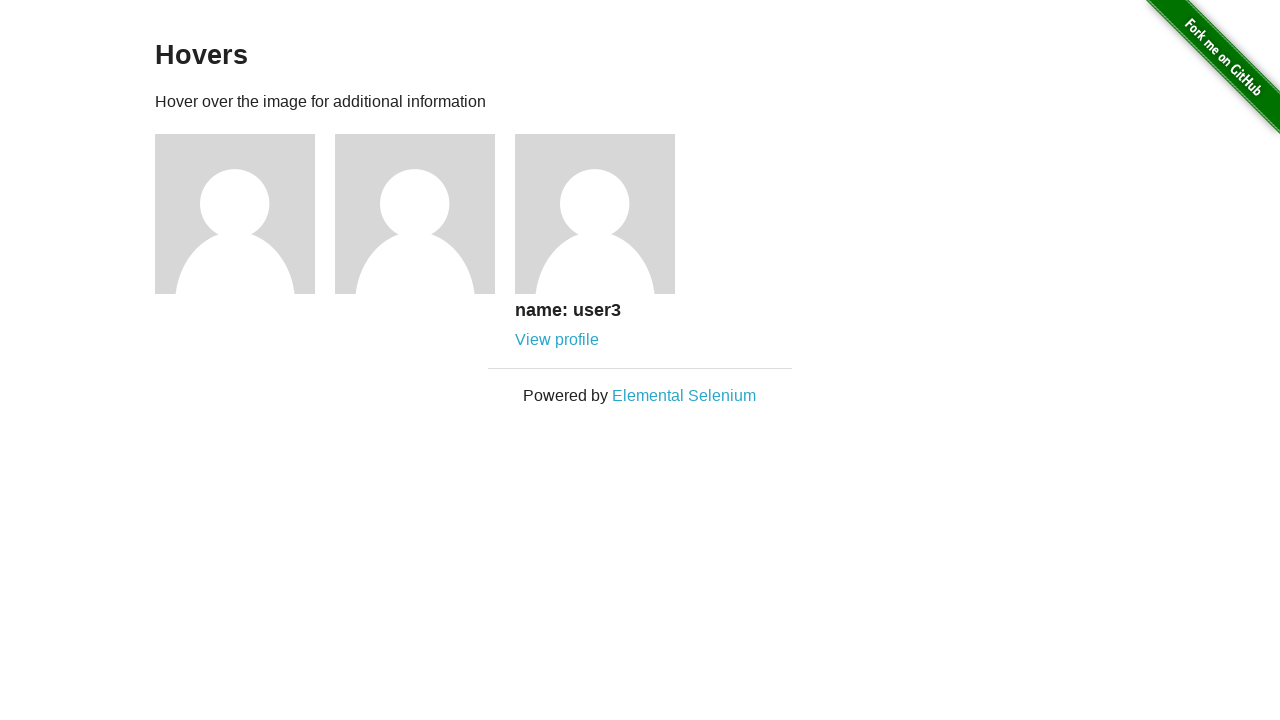

Profile 3 caption appeared on hover
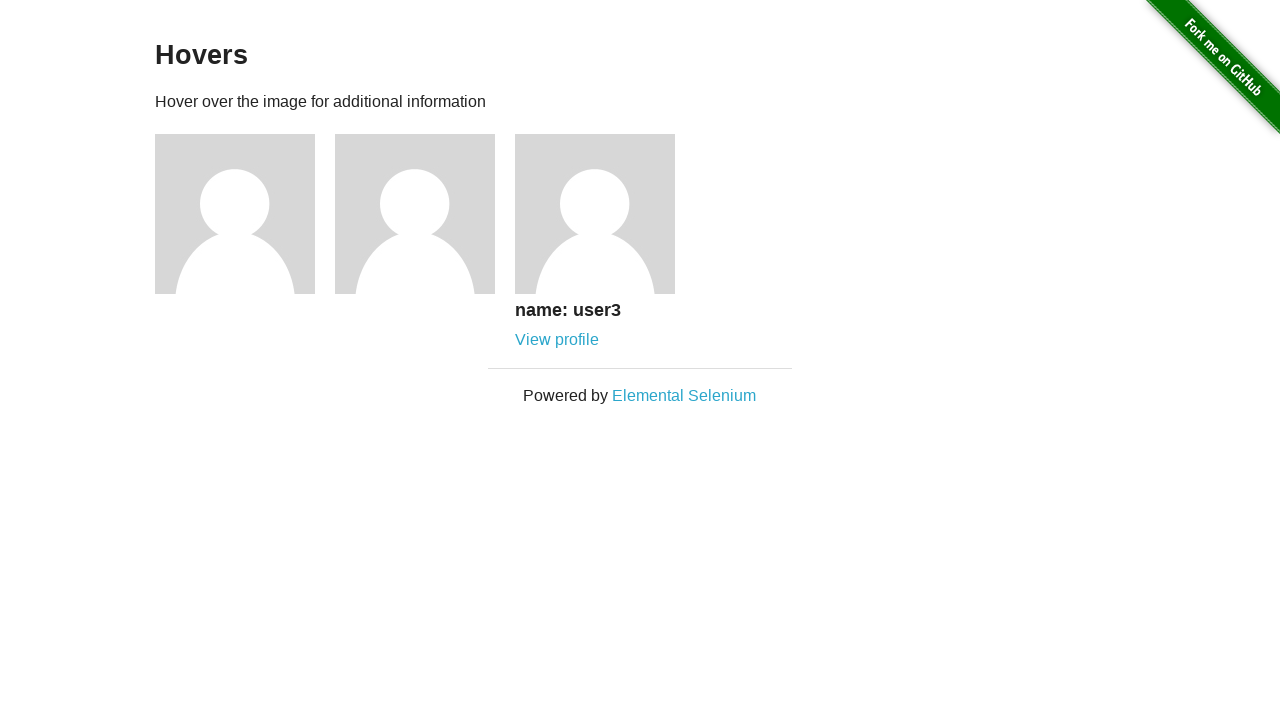

Verified profile 3 displays user3 name
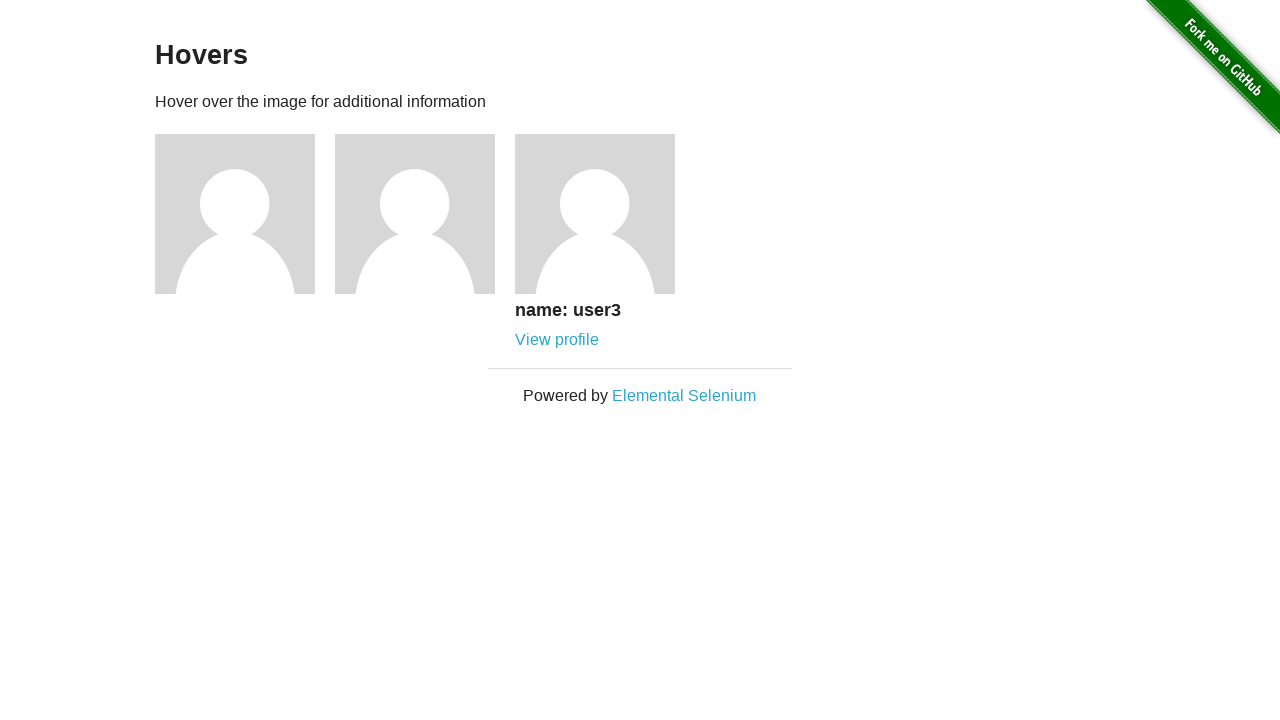

Clicked 'View profile' link for user3 at (557, 340) on .figure >> nth=2 >> a
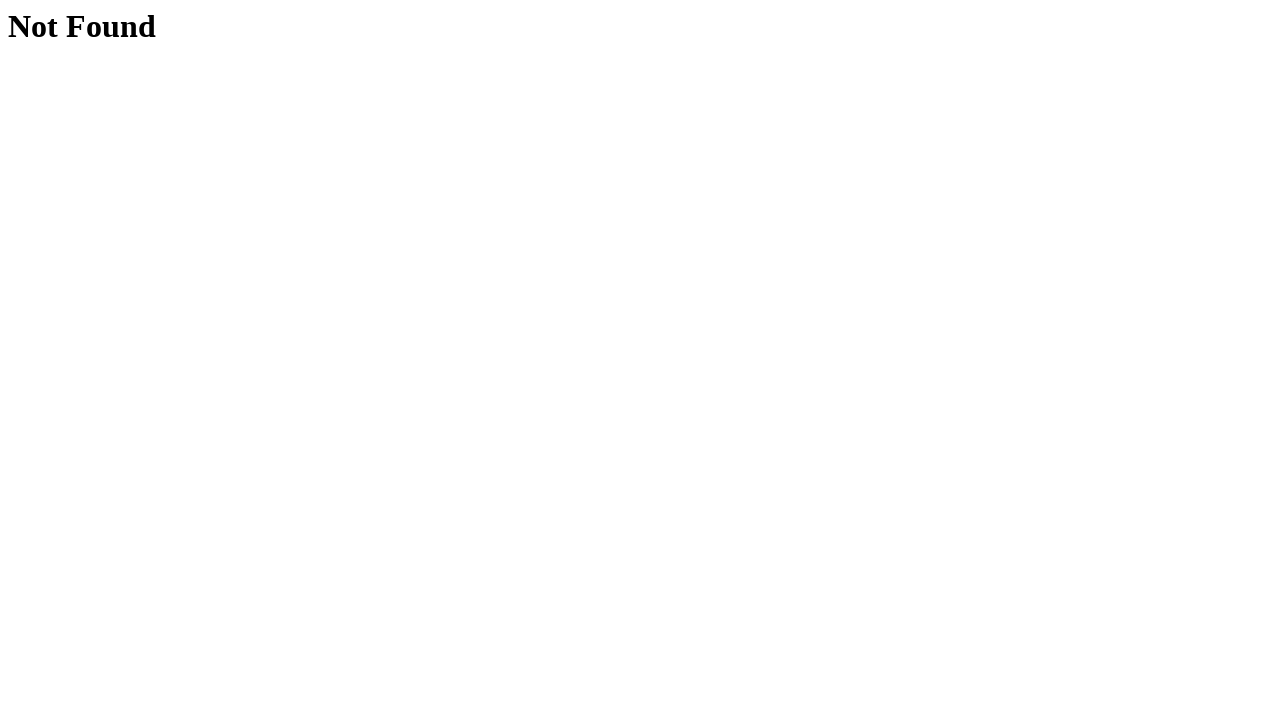

404 error page loaded for user3
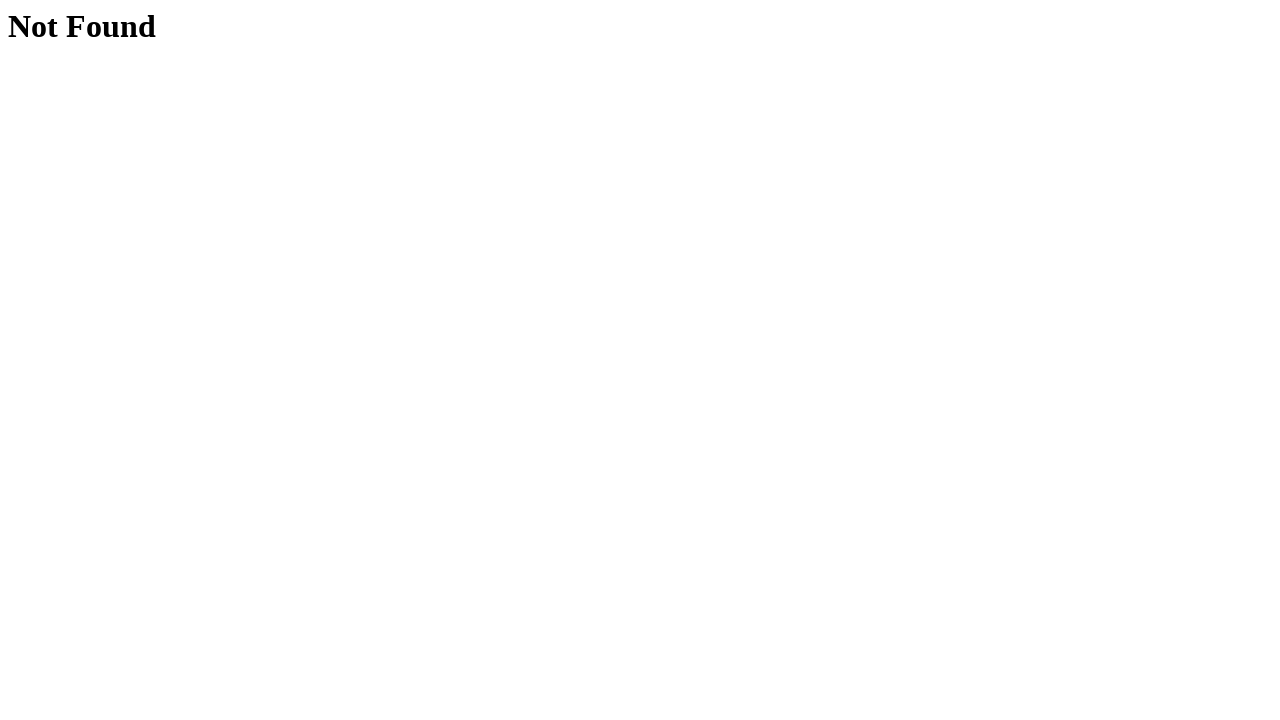

Verified 'Not Found' error message displayed for user3
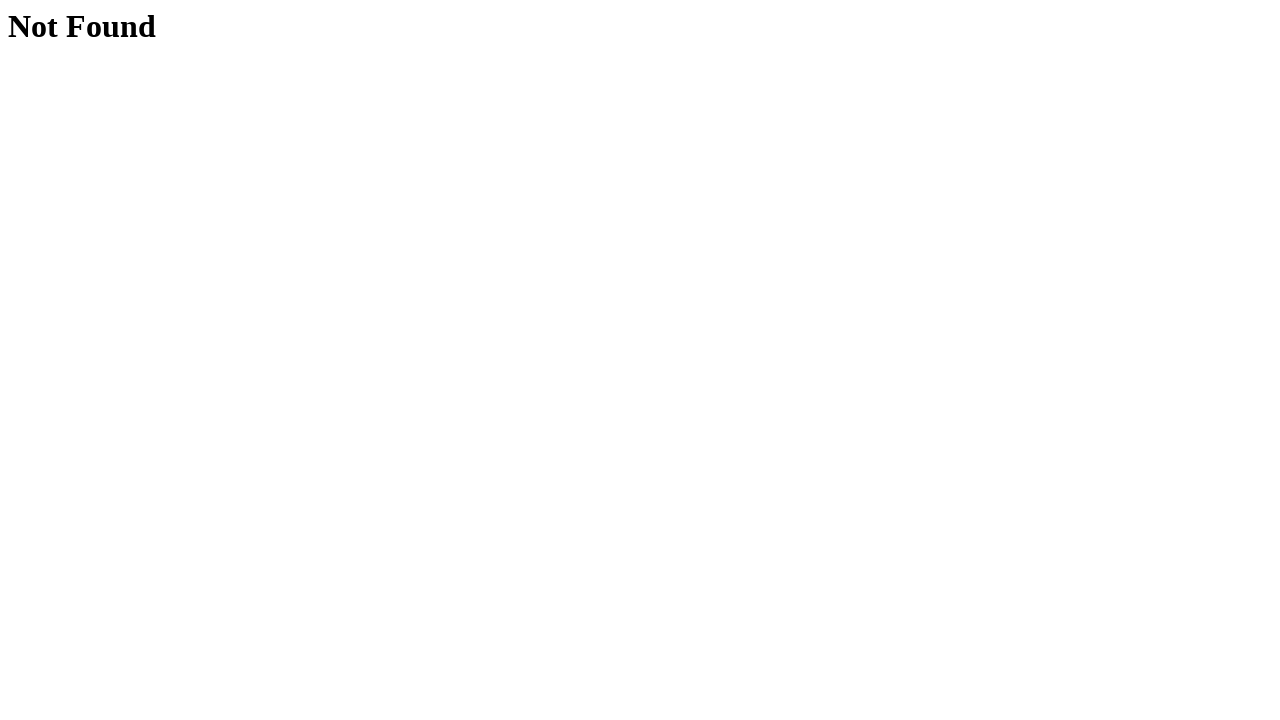

Navigated back to hovers page
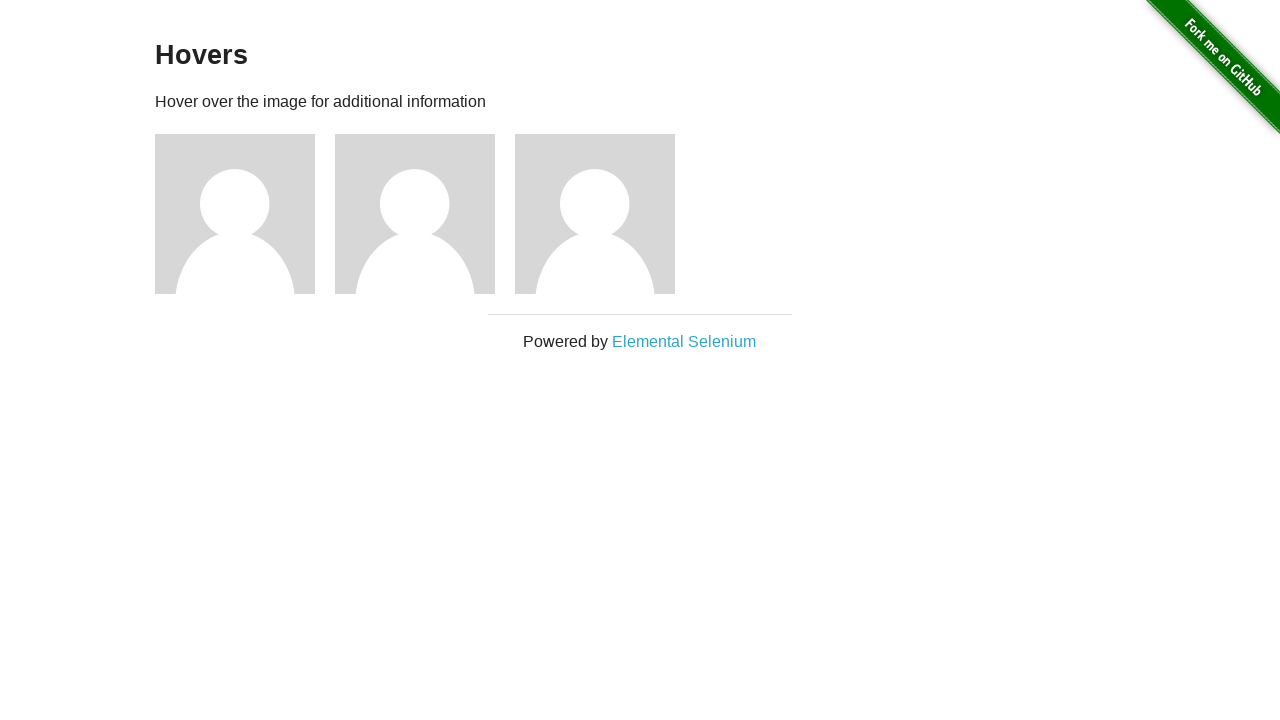

Profile figures reloaded for next iteration
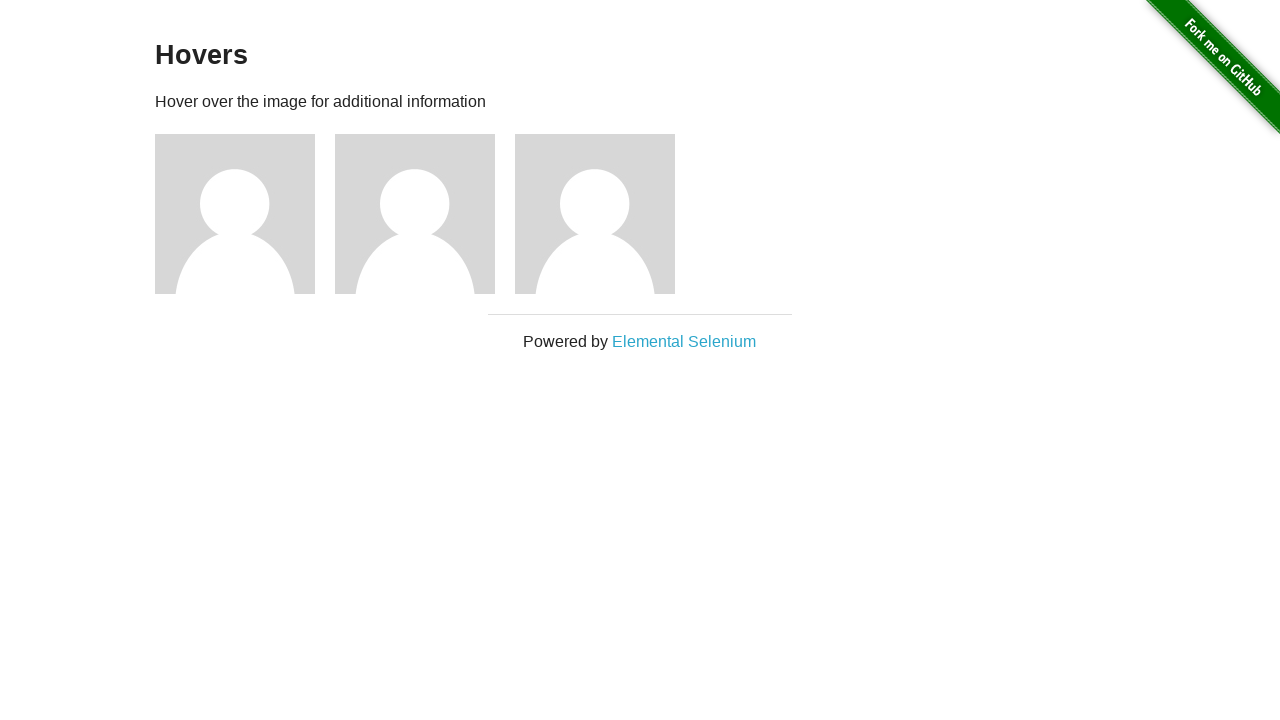

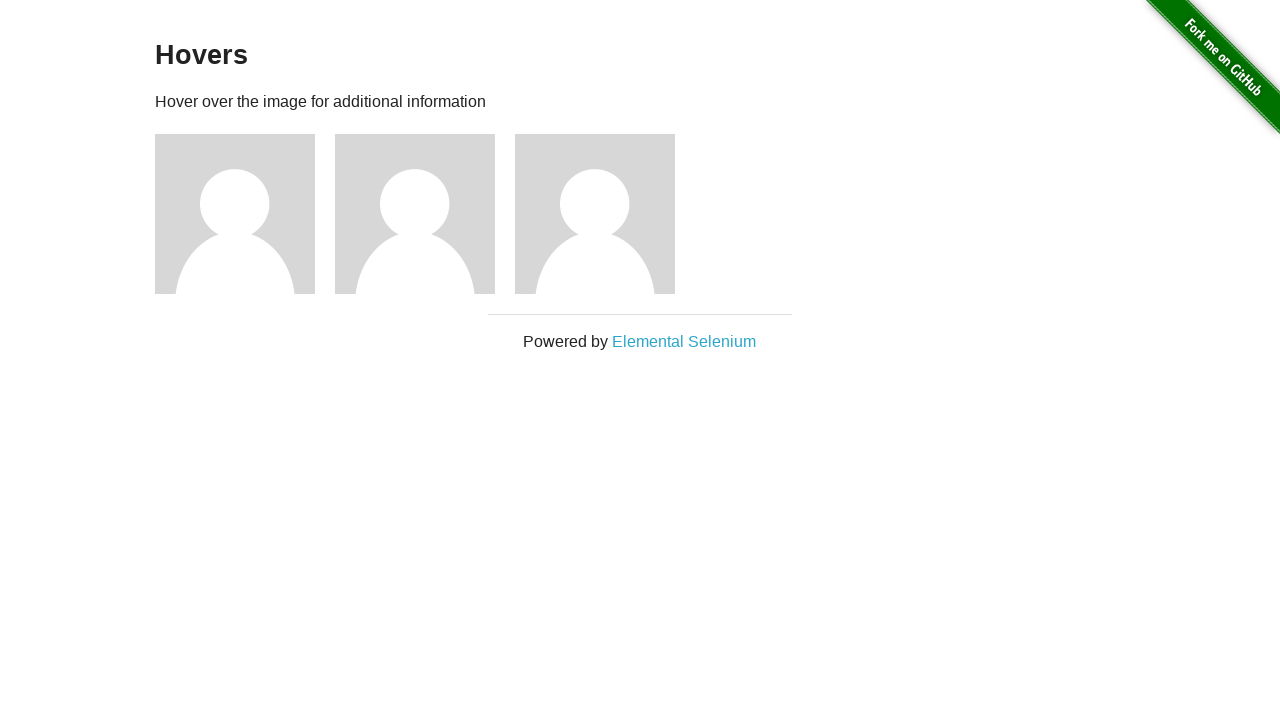